Navigates to an automation practice page, scrolls down to a table, and retrieves information about table structure including row and column counts

Starting URL: https://rahulshettyacademy.com/AutomationPractice/

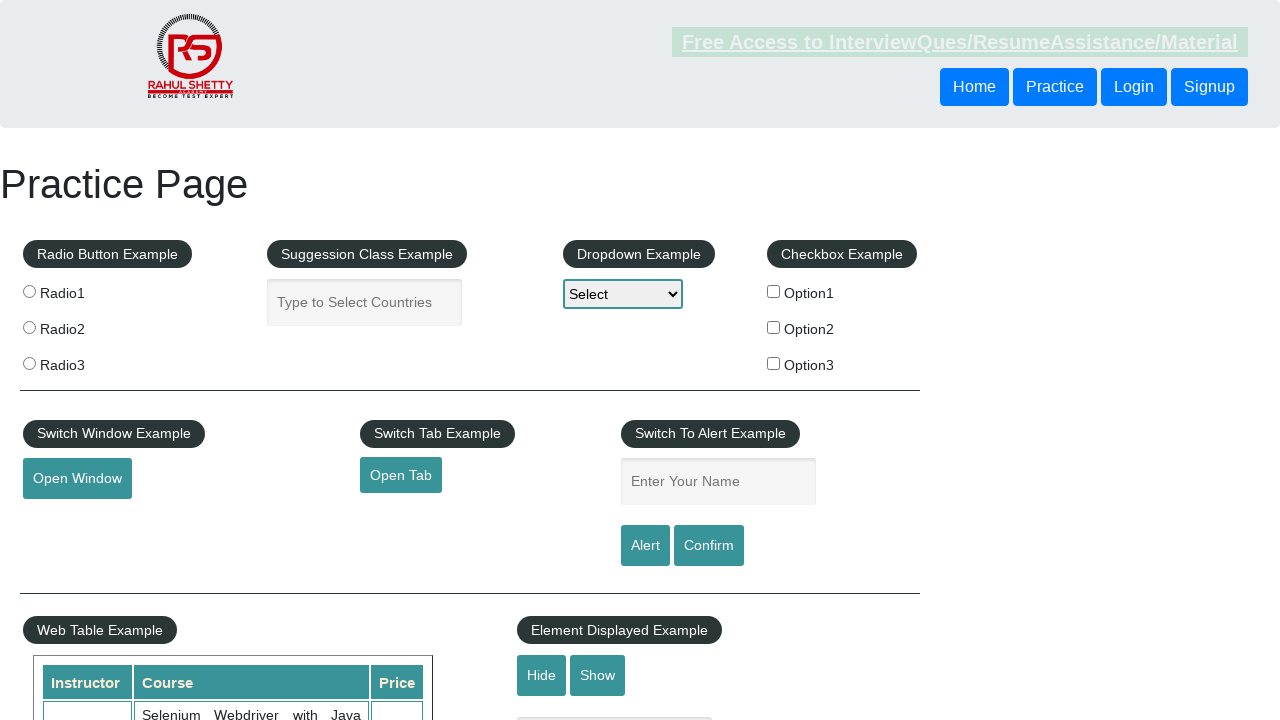

Scrolled down 500 pixels to view the table
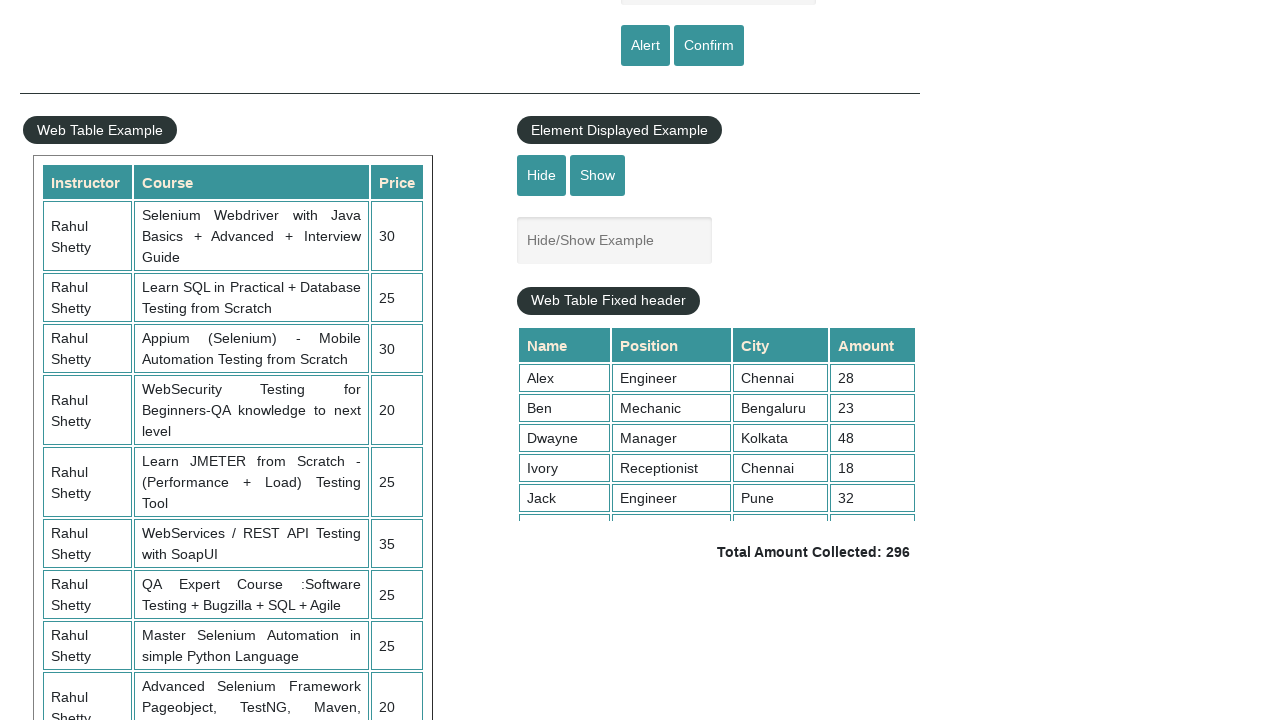

Table with class 'table-display' became visible
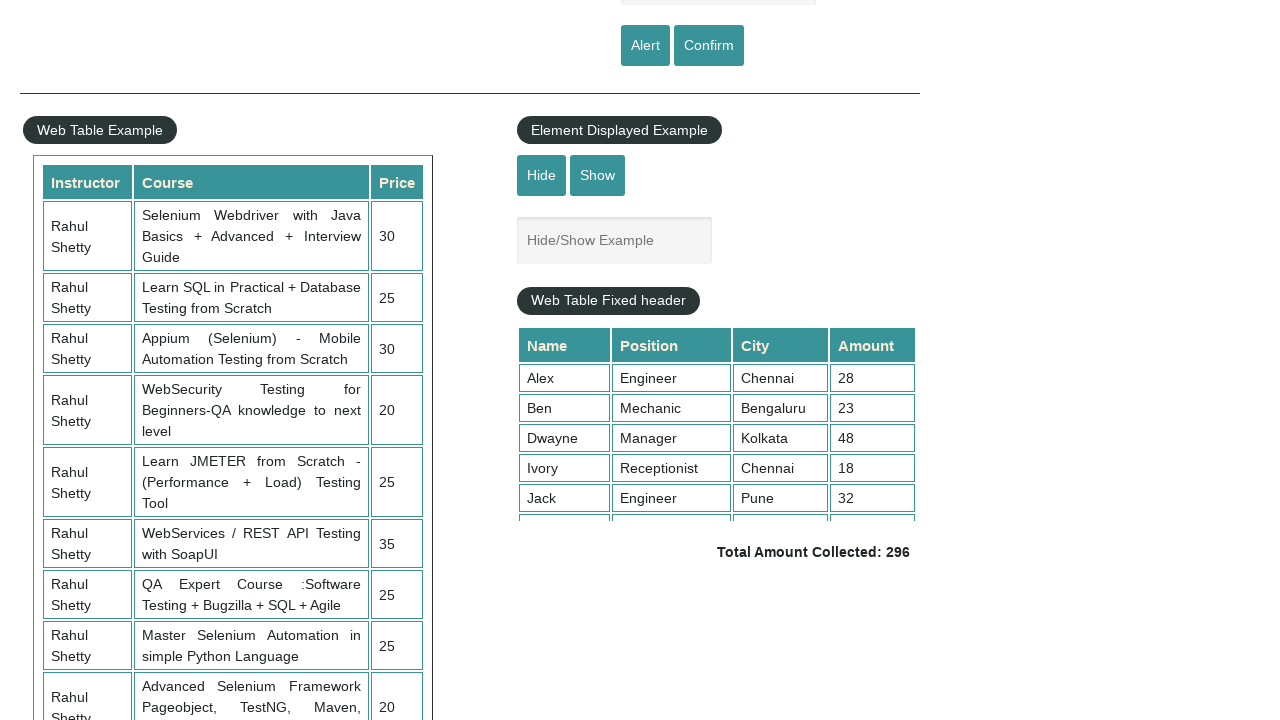

Retrieved all table rows - Count: 11
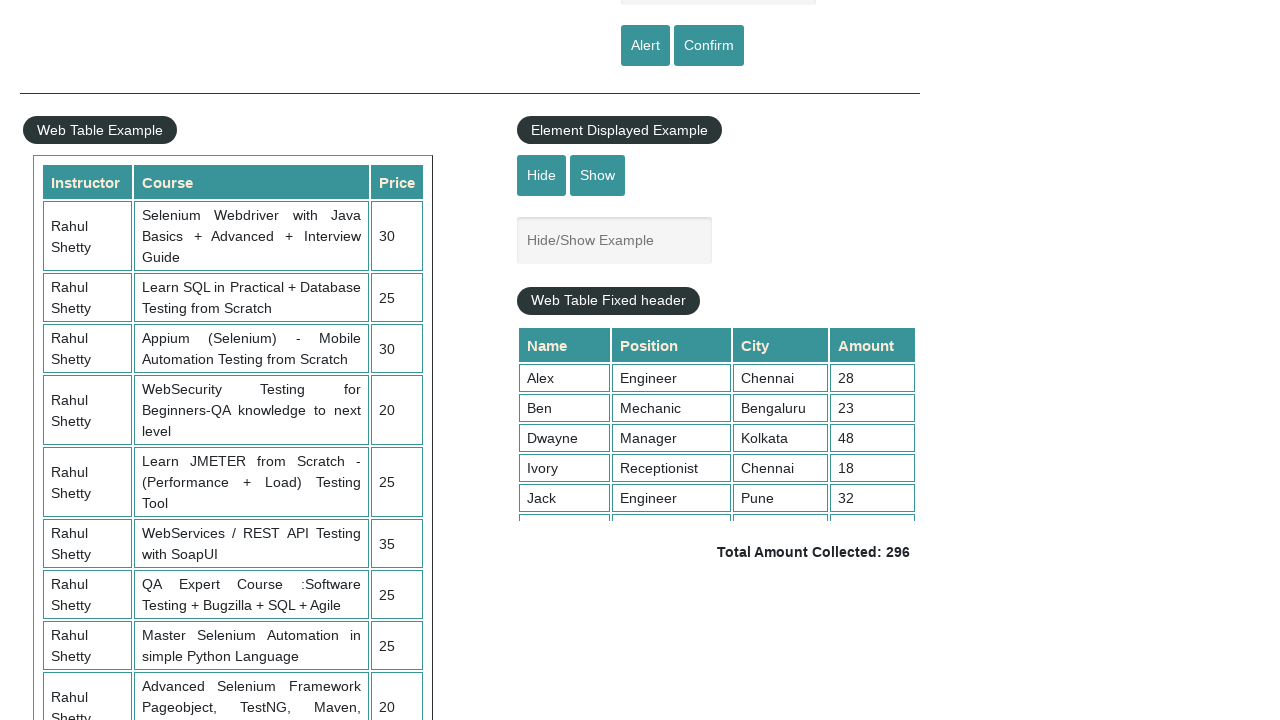

Located product table element with id 'product'
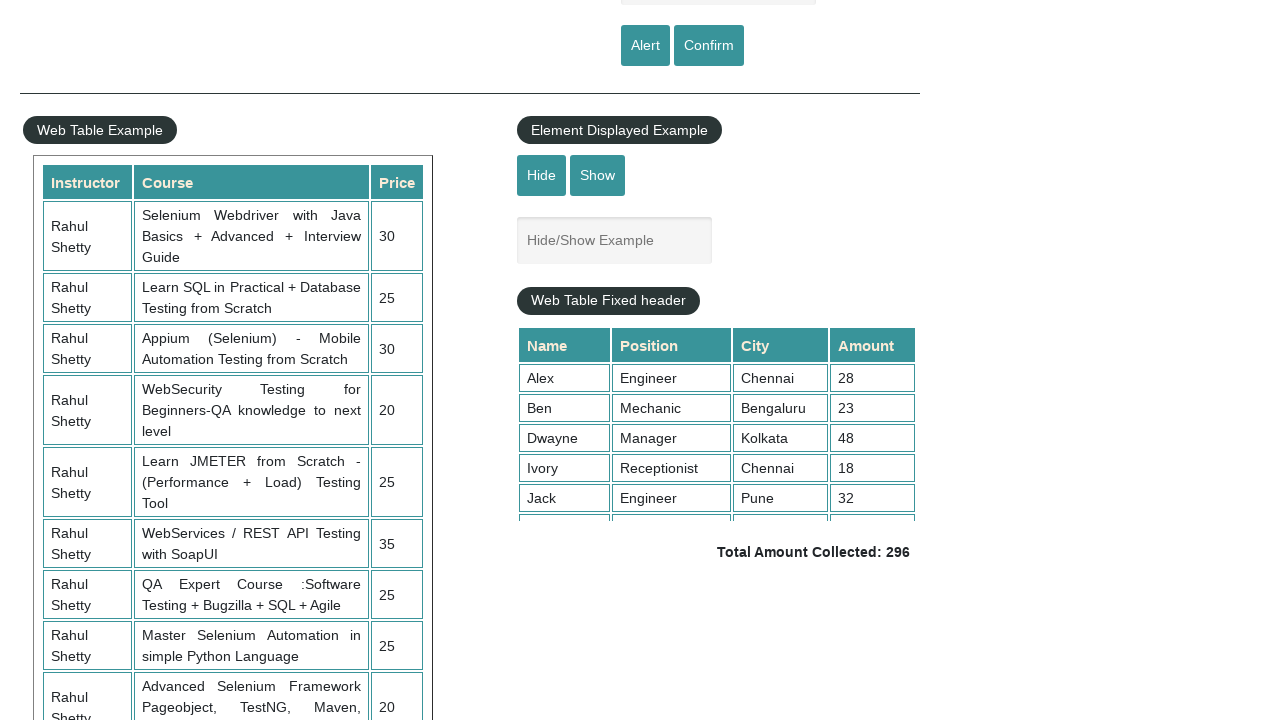

Counted table columns (headers) - Count: 3
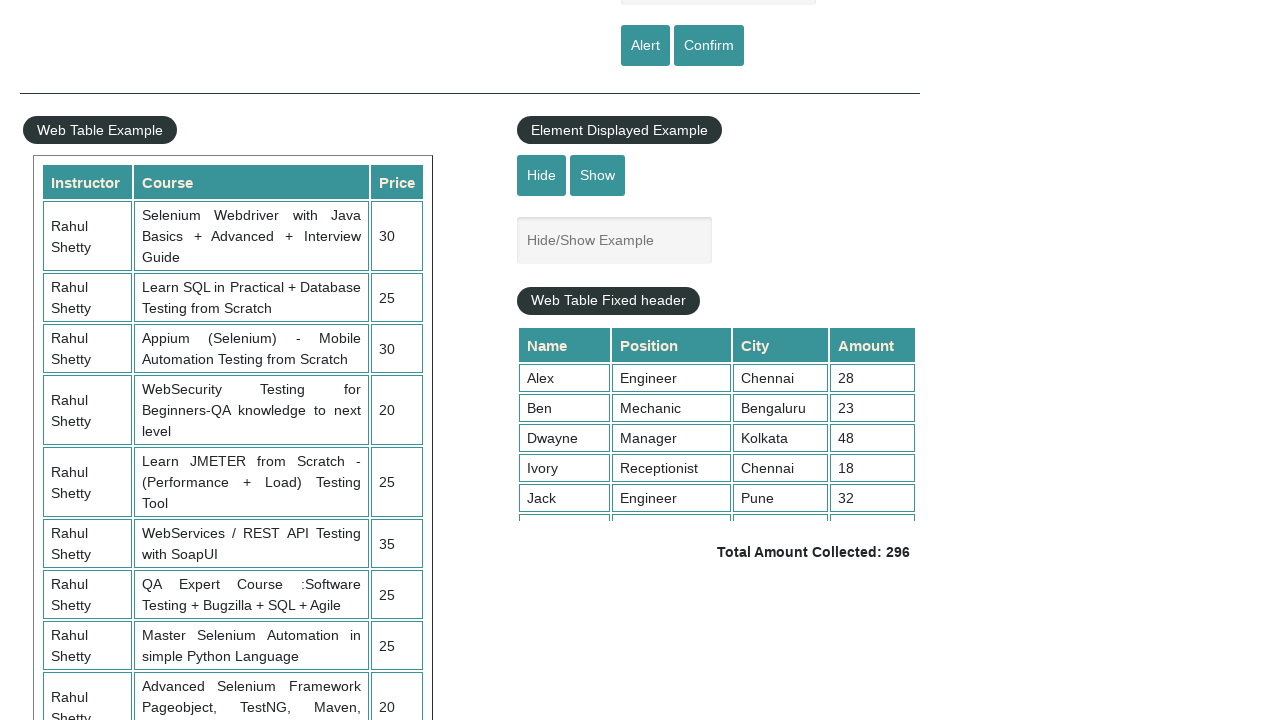

Counted rows in product table - Count: 21
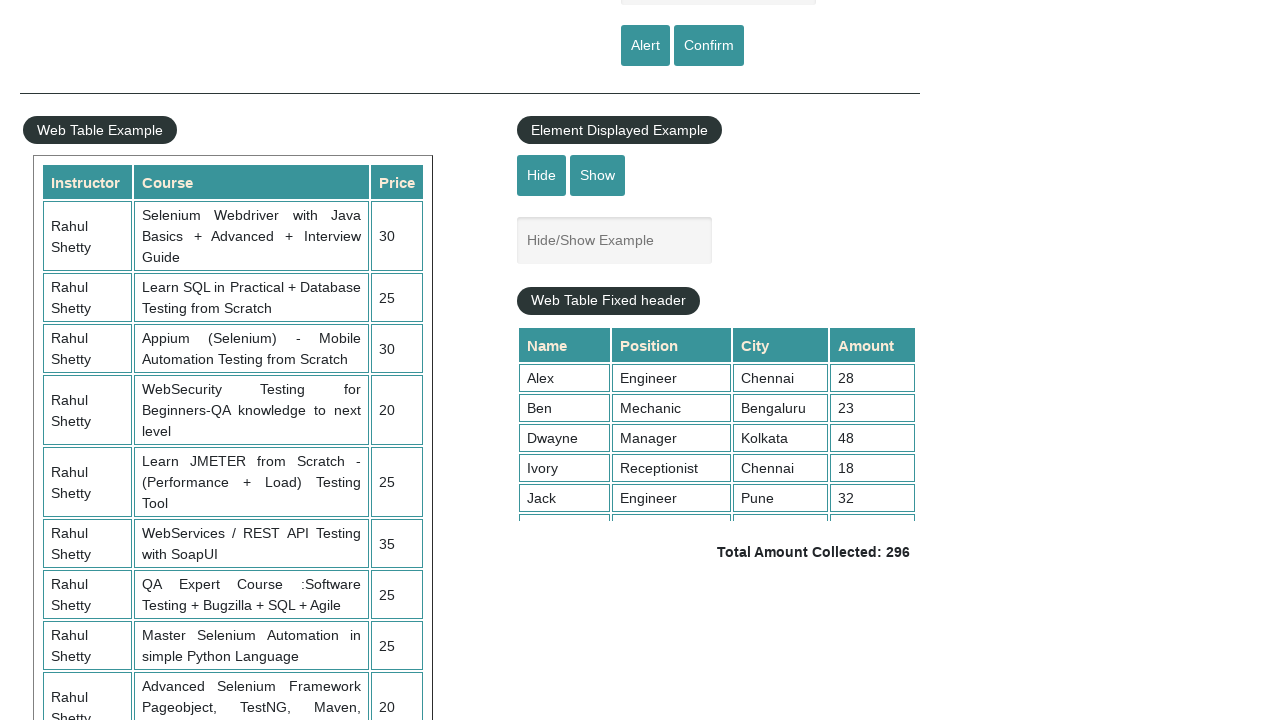

Retrieved cells from third row - Cell count: 1
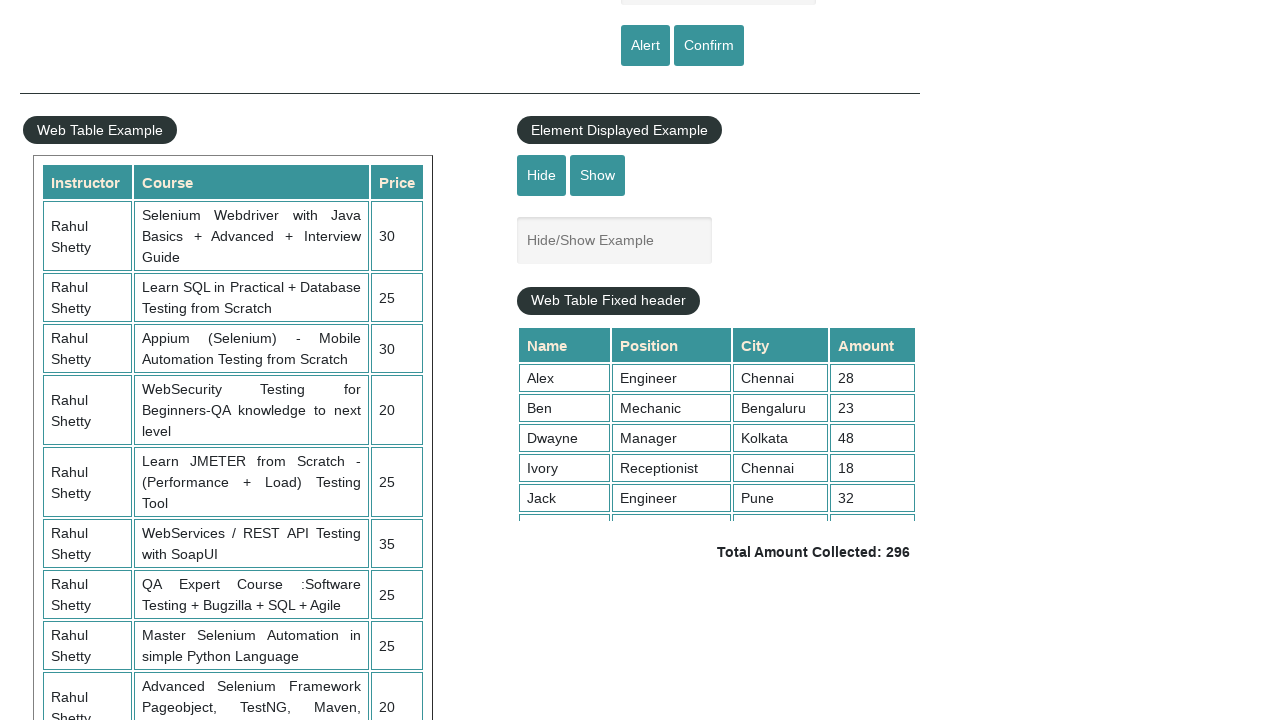

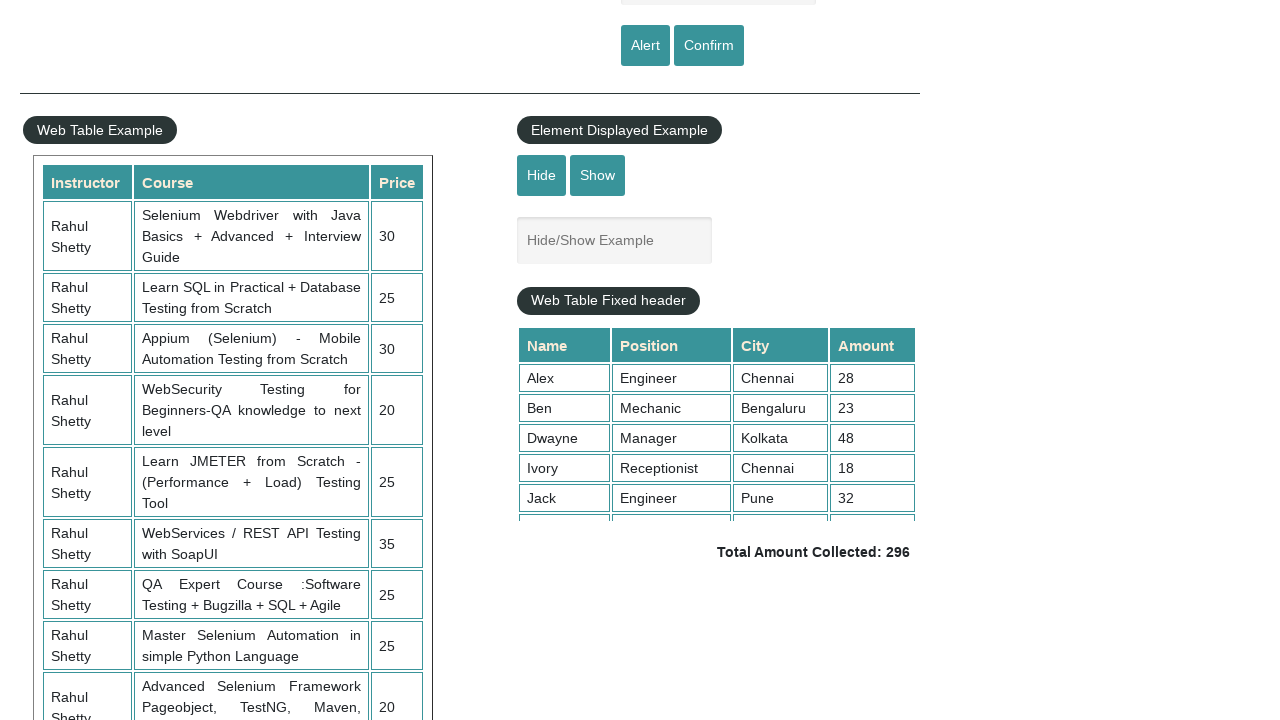